Tests JavaScript prompt functionality on W3Schools tryit editor by clicking the button, entering text in the prompt, accepting it, and verifying the displayed text

Starting URL: https://www.w3schools.com/js/tryit.asp?filename=tryjs_prompt

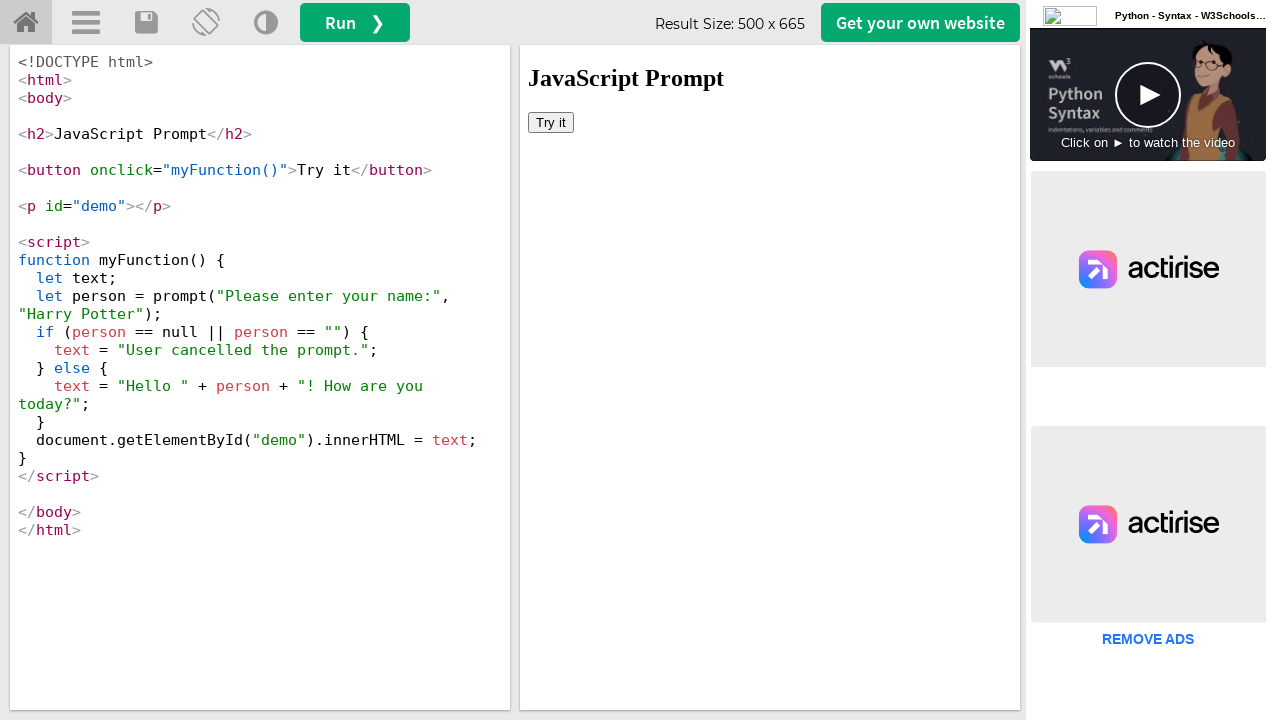

Located iframe containing the demo
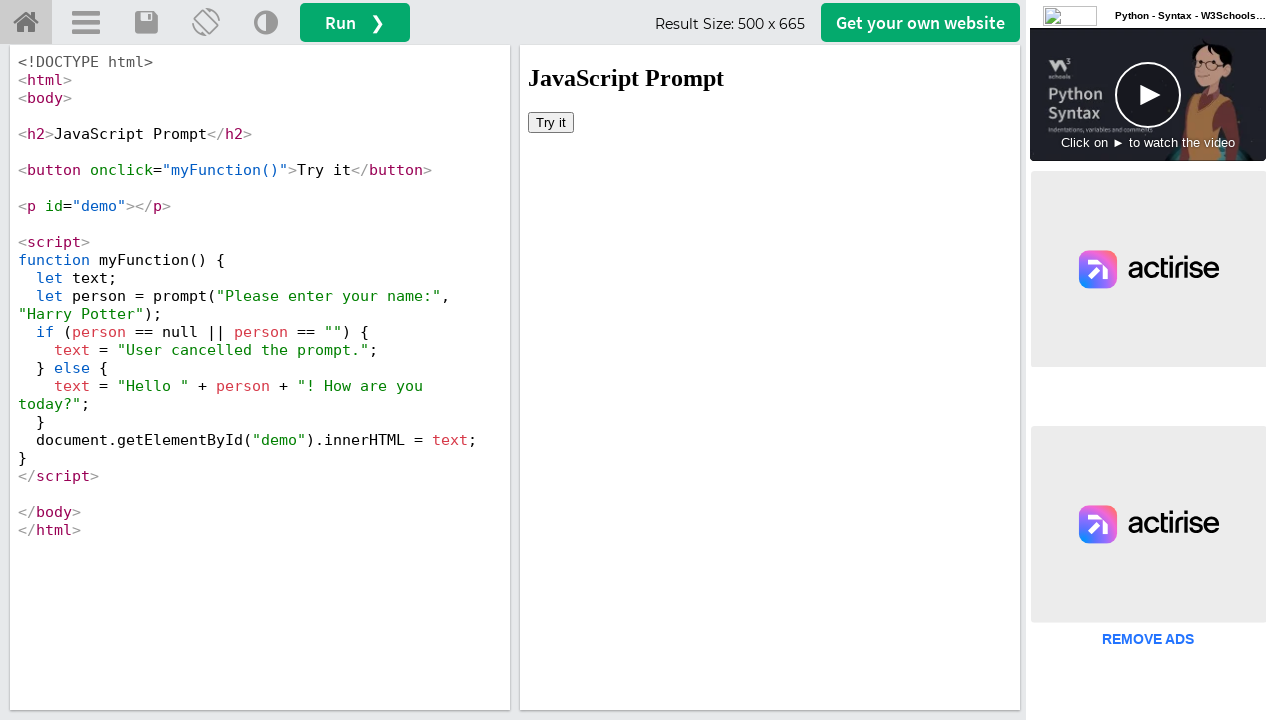

Clicked the 'Try it' button to trigger JavaScript prompt at (551, 122) on iframe#iframeResult >> internal:control=enter-frame >> button
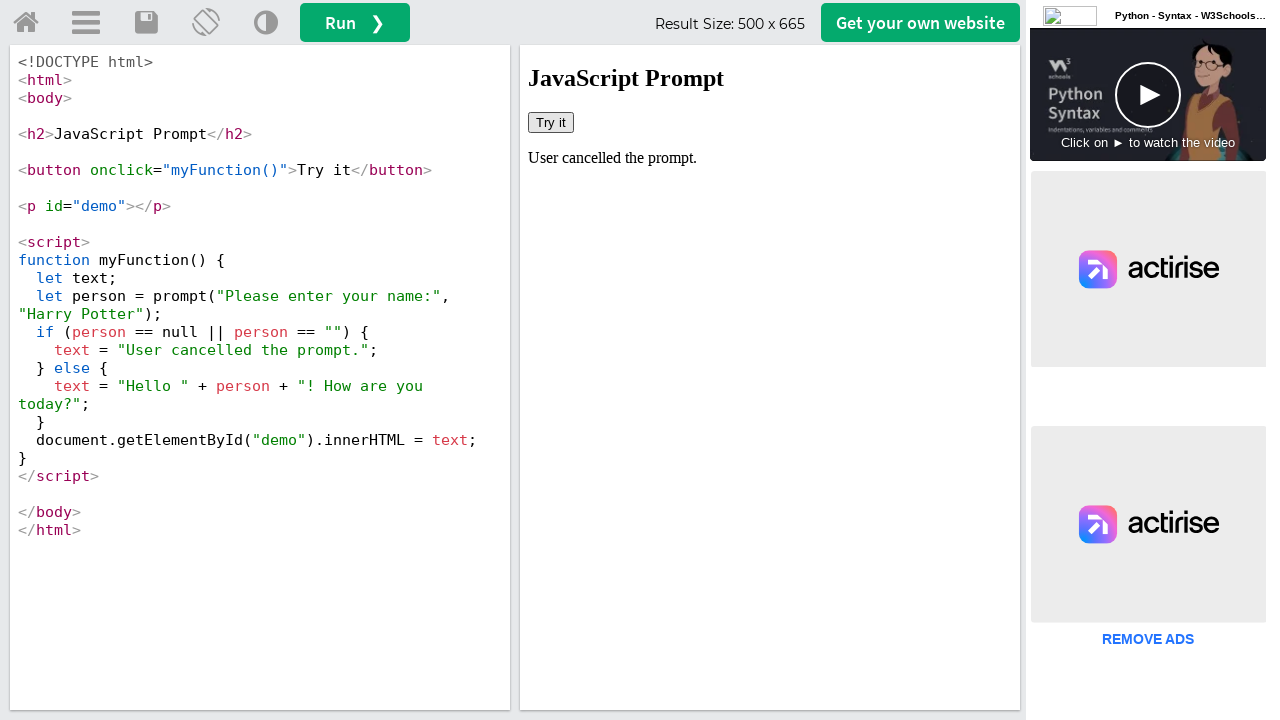

Set up dialog handler to accept prompt with text 'harry potter'
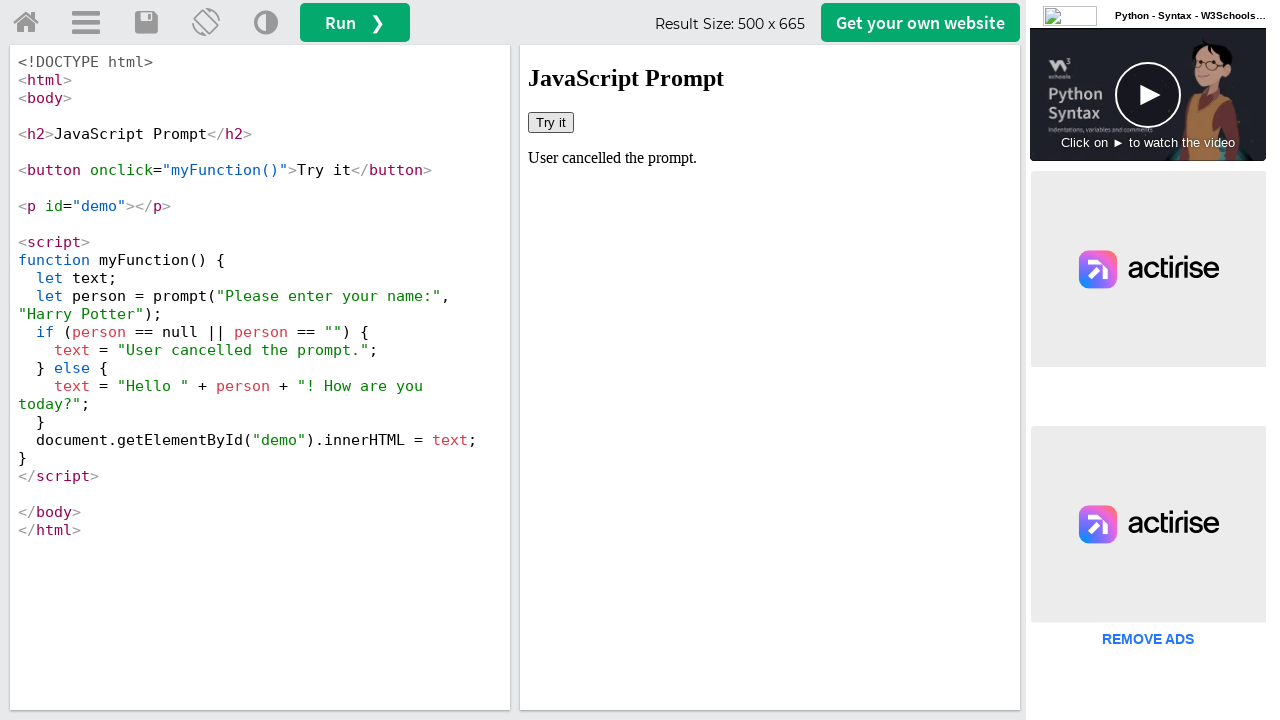

Waited 1 second for the text to update after prompt submission
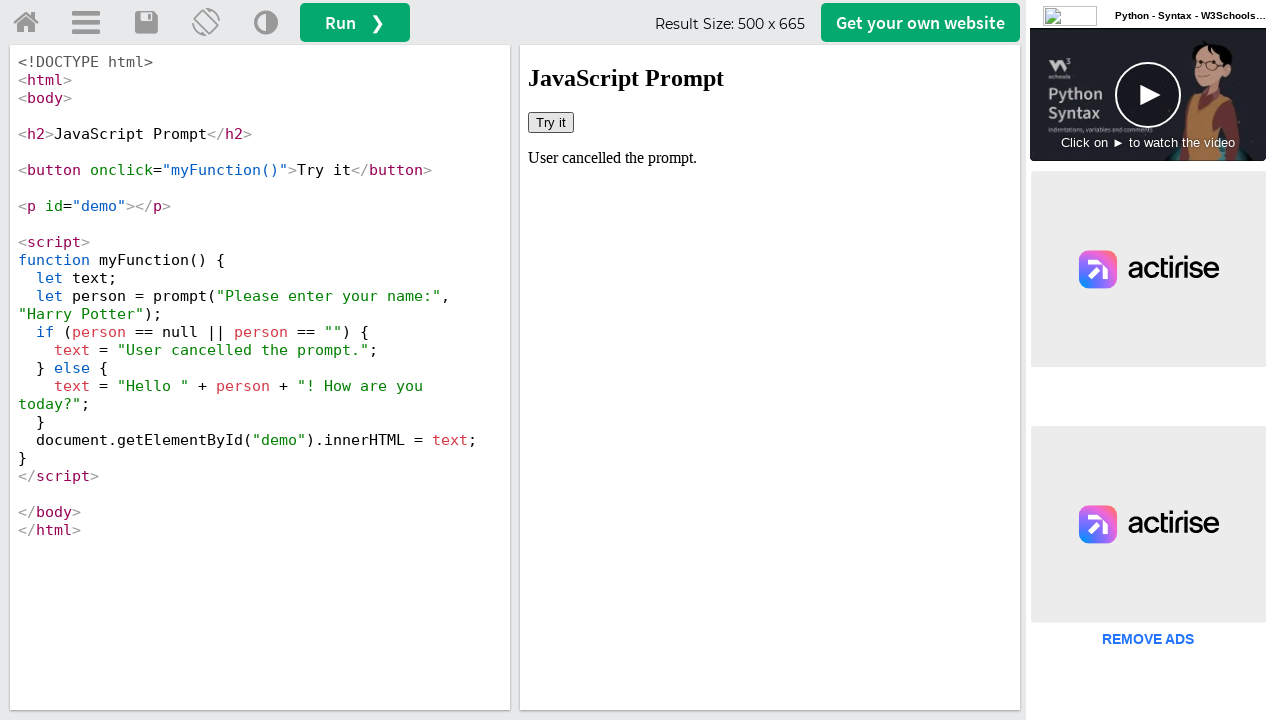

Retrieved the displayed text from the demo element
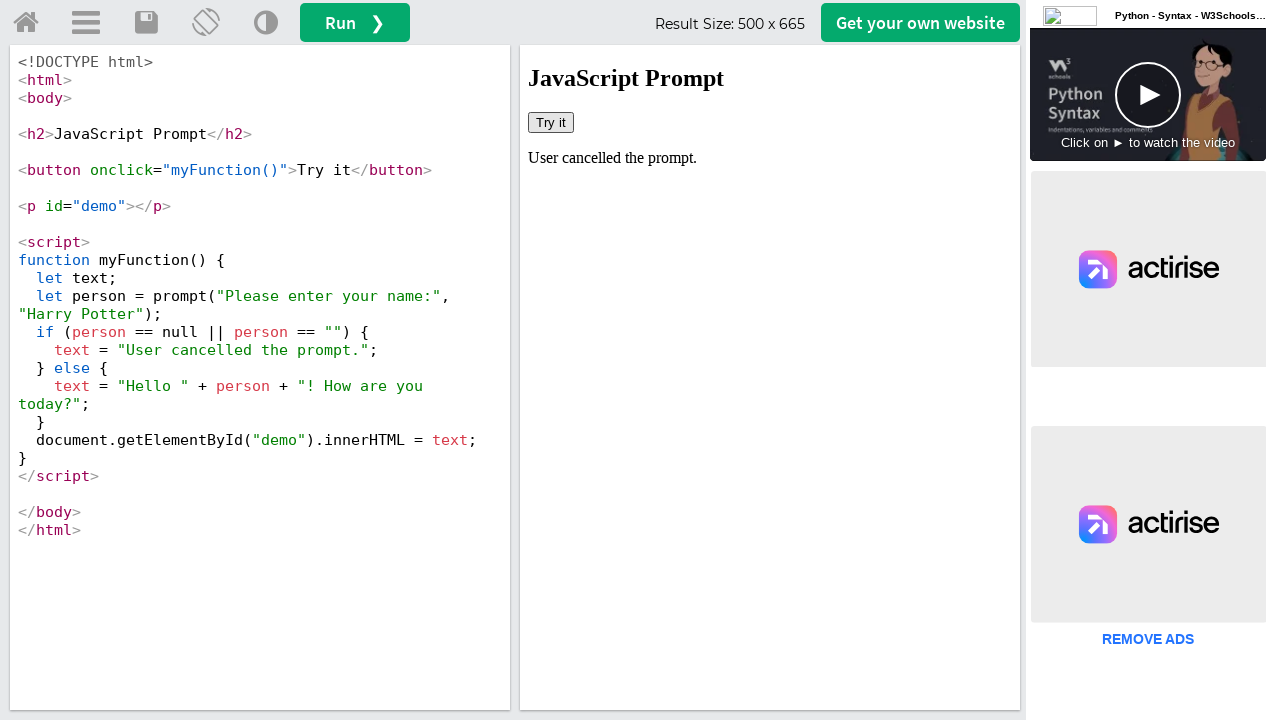

Verified text displayed: User cancelled the prompt.
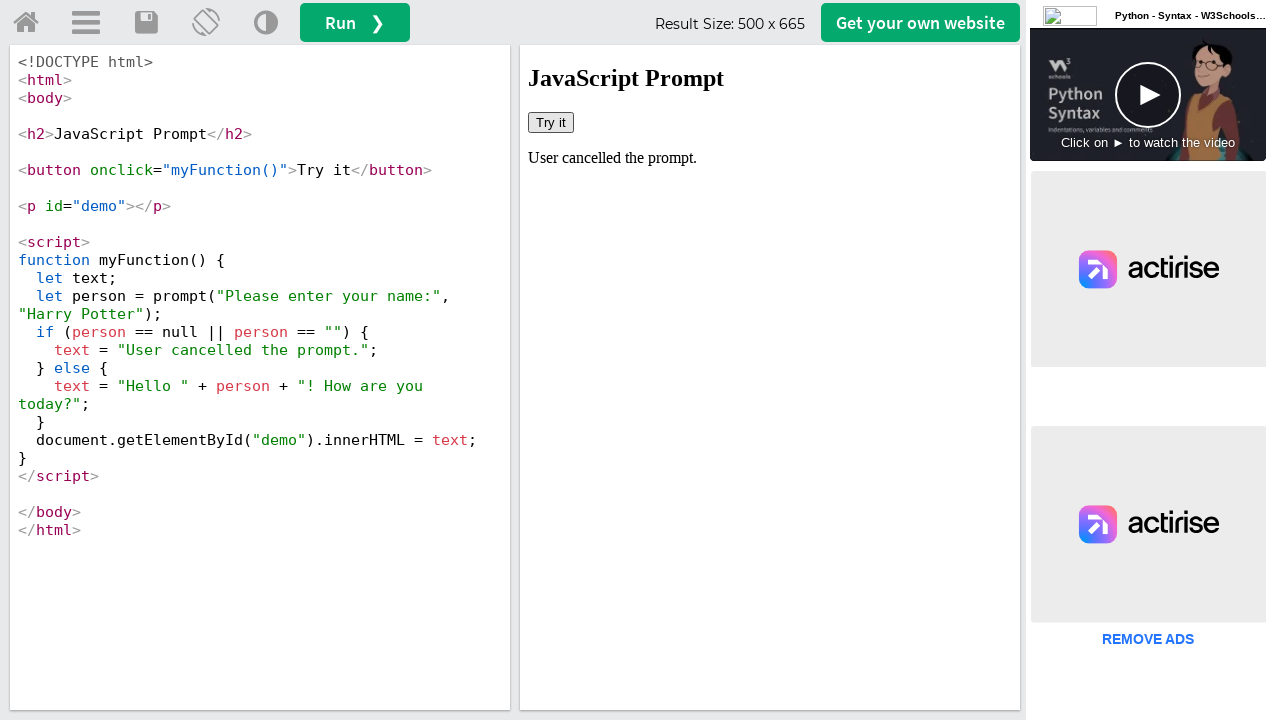

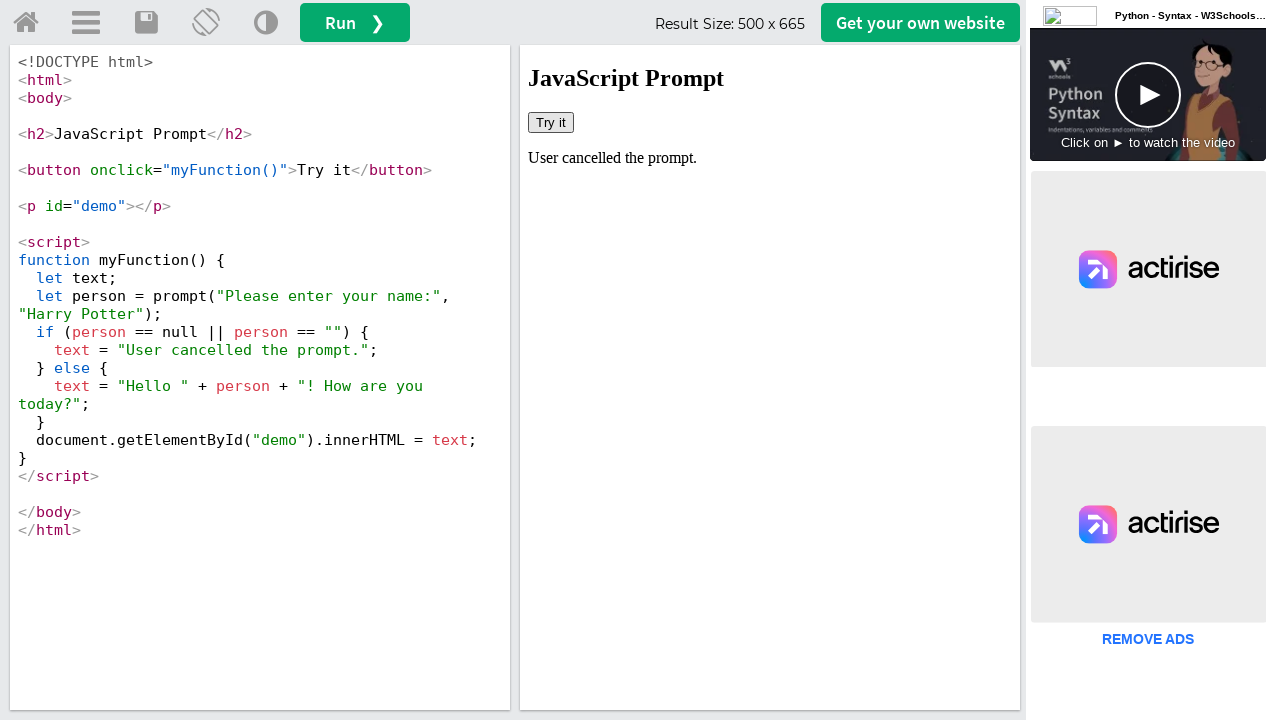